Tests JavaScript prompt alert by clicking to show a prompt box, entering text into it, accepting, and verifying the entered text is displayed

Starting URL: http://demo.automationtesting.in/Alerts.html

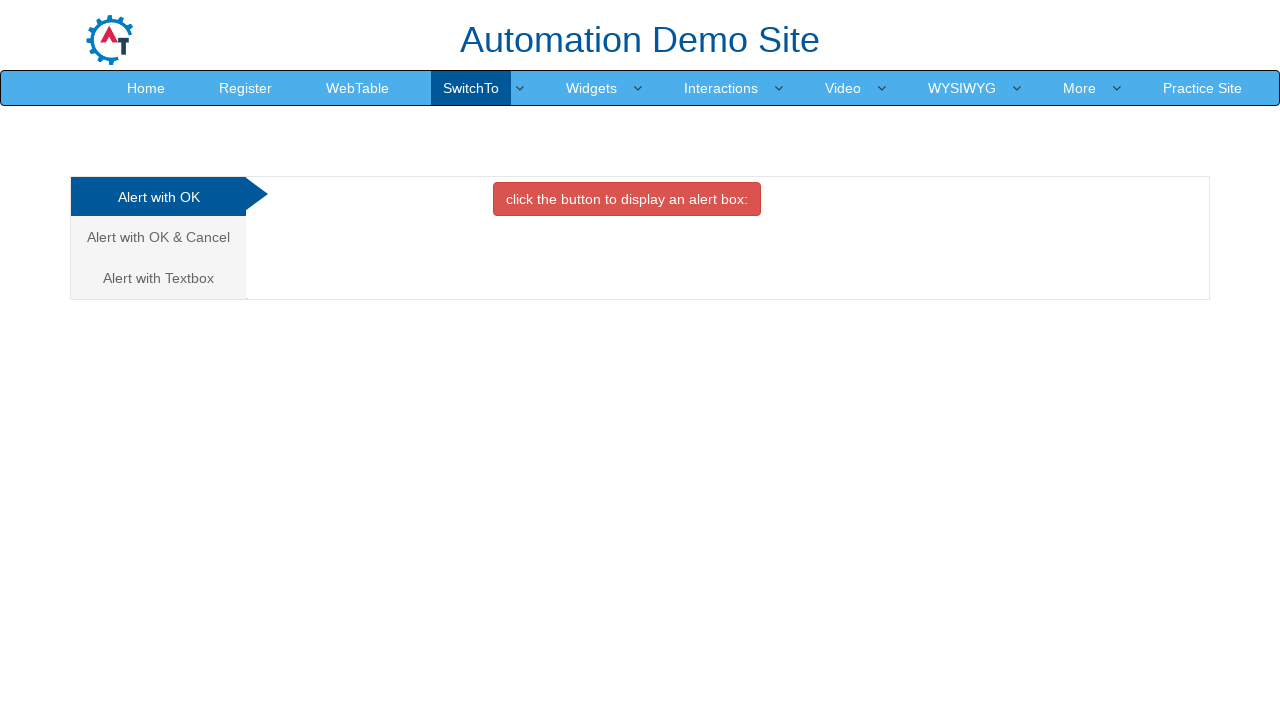

Clicked 'Alert with Textbox' tab at (158, 278) on xpath=//a[normalize-space()='Alert with Textbox']
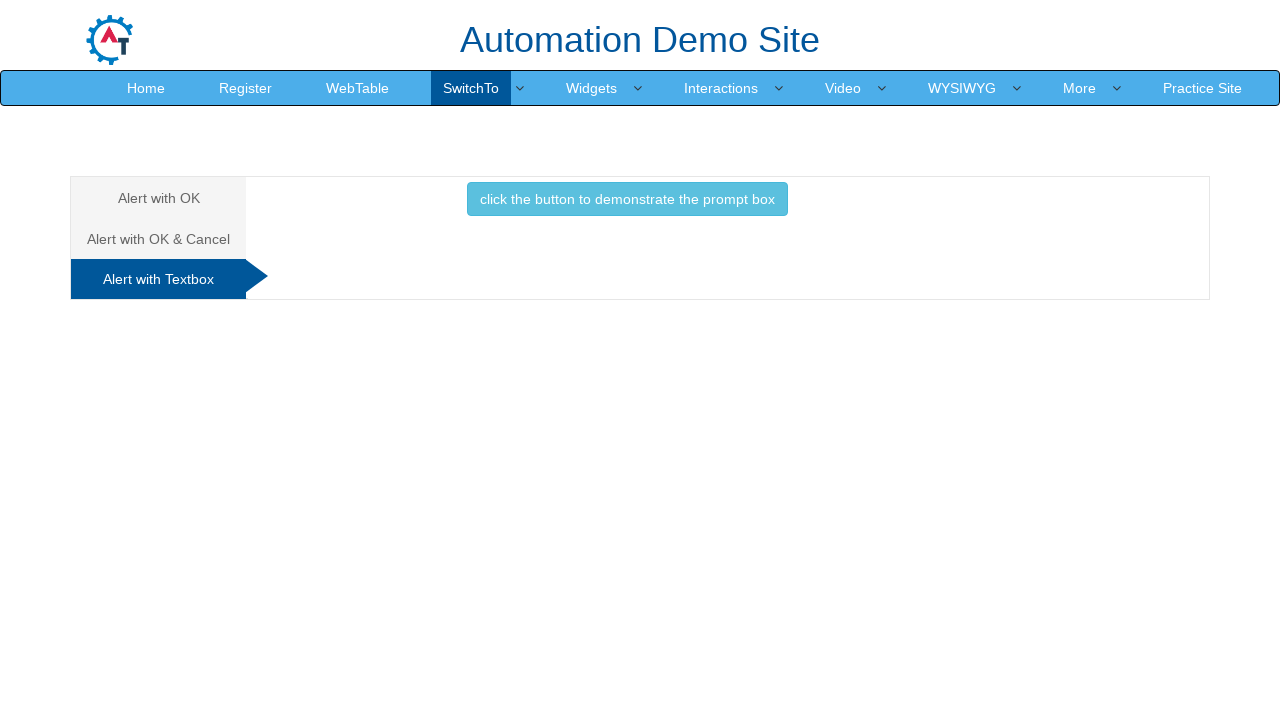

Set up dialog handler to accept prompt with text 'Quang'
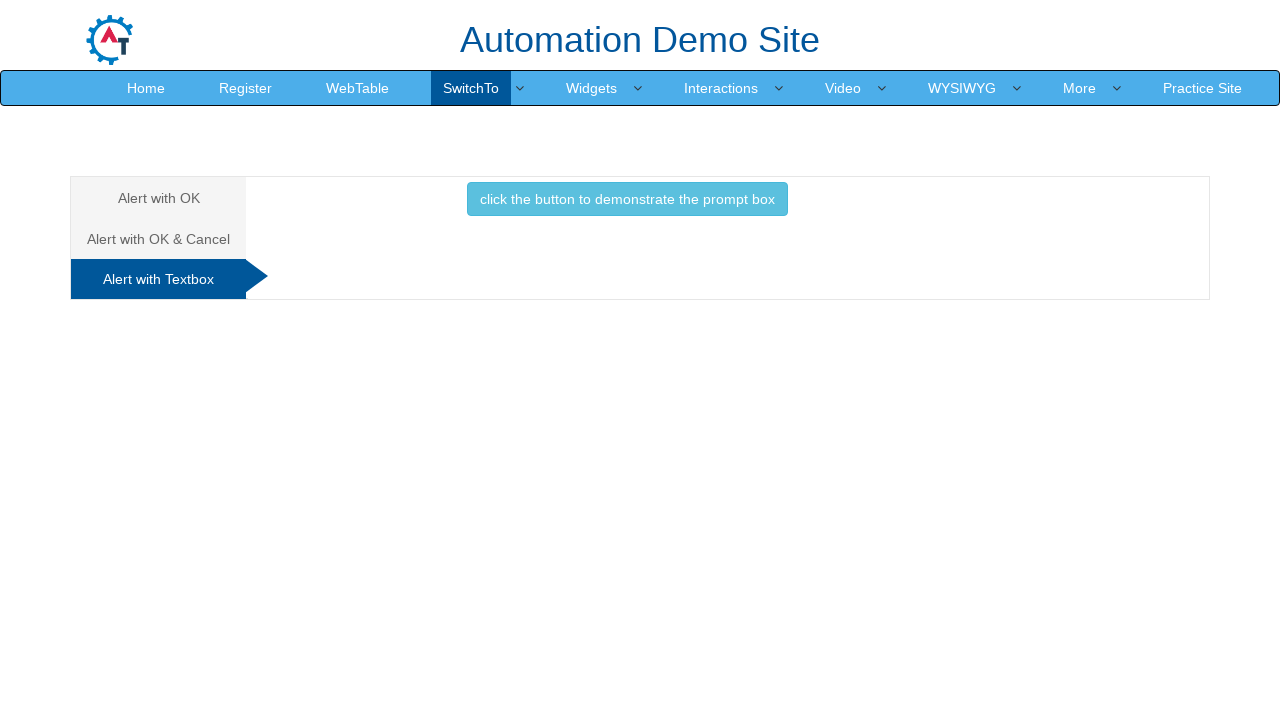

Clicked button to demonstrate the prompt box at (627, 199) on xpath=//button[normalize-space()='click the button to demonstrate the prompt box
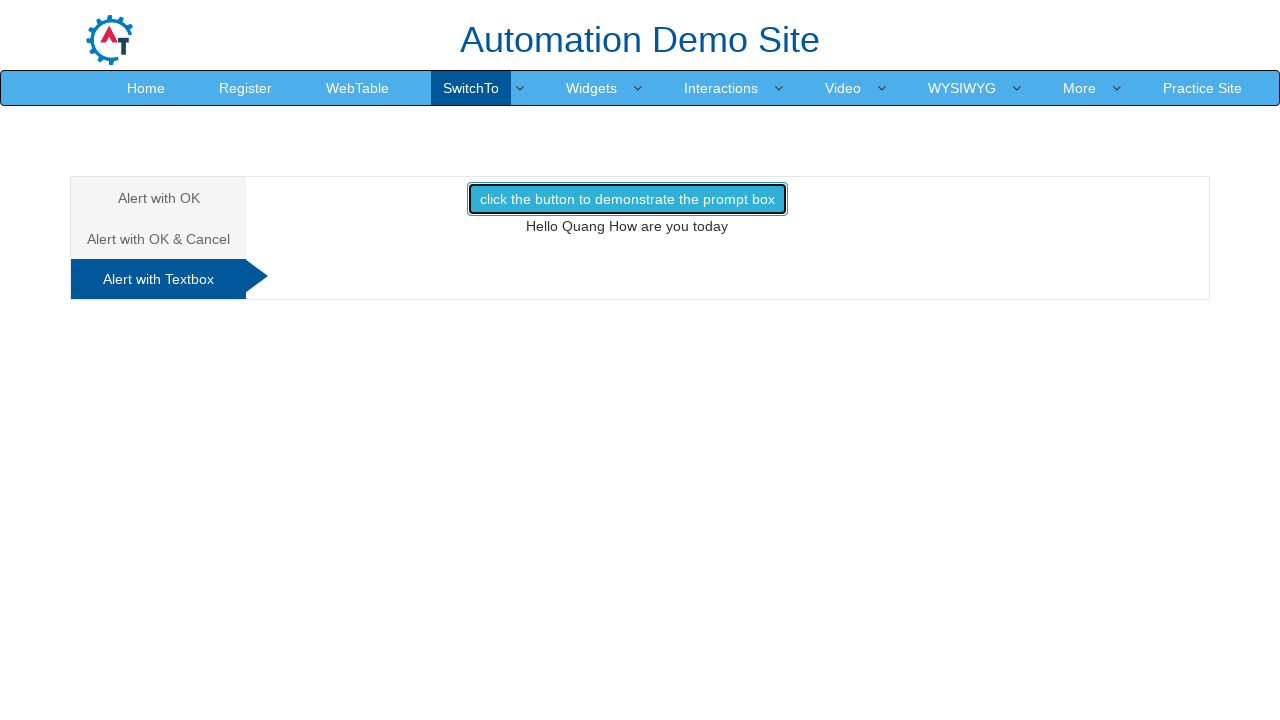

Waited for result element to load
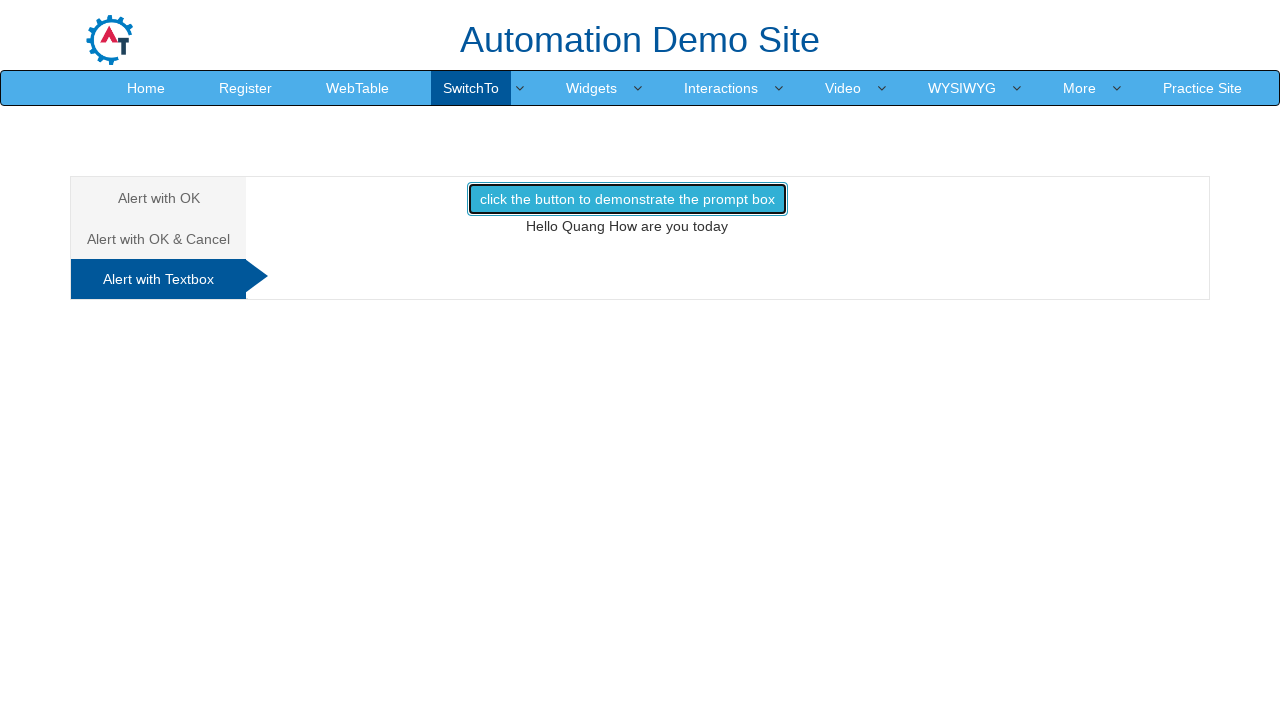

Retrieved result text from demo1 element
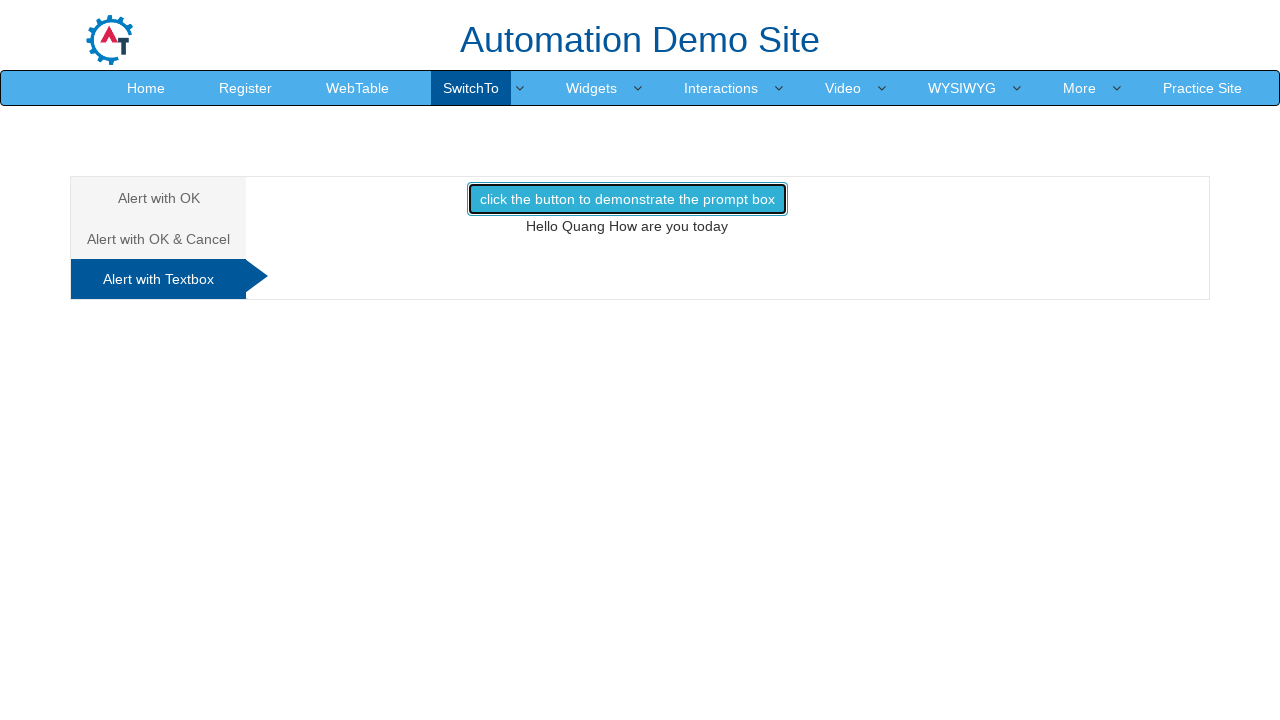

Verified that result contains 'Quang'
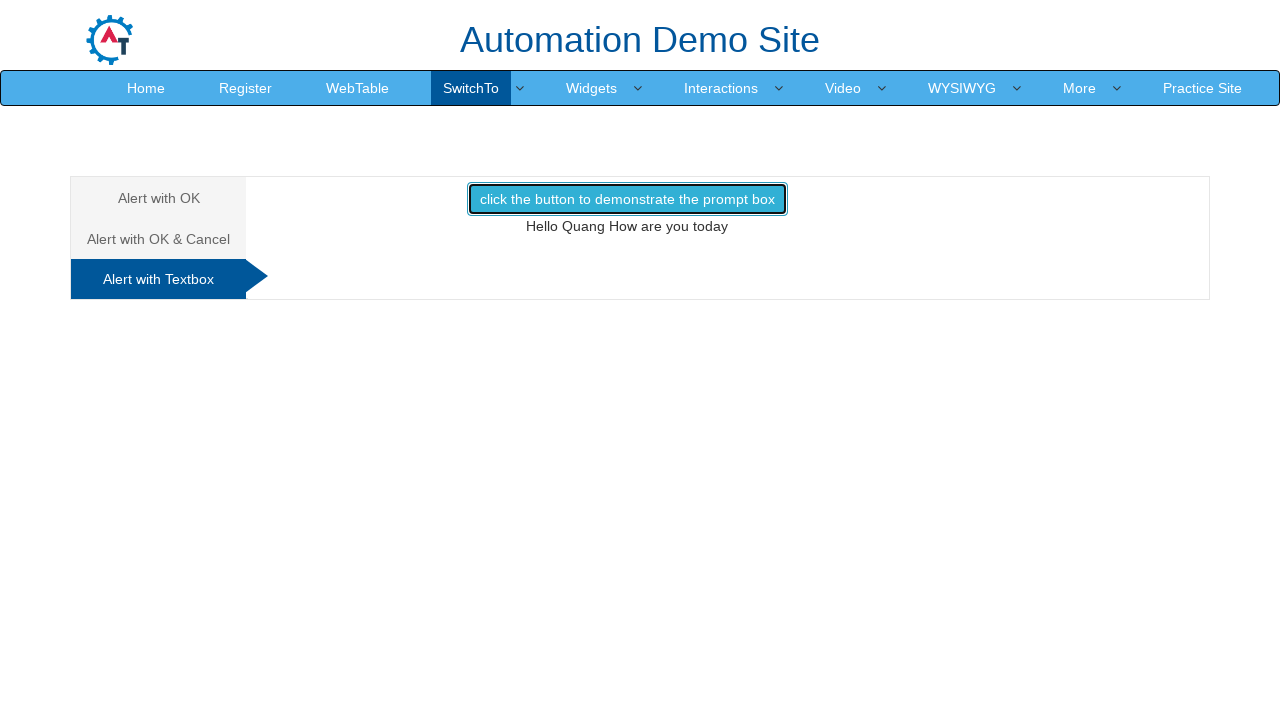

Test passed - Result value: Hello Quang How are you today
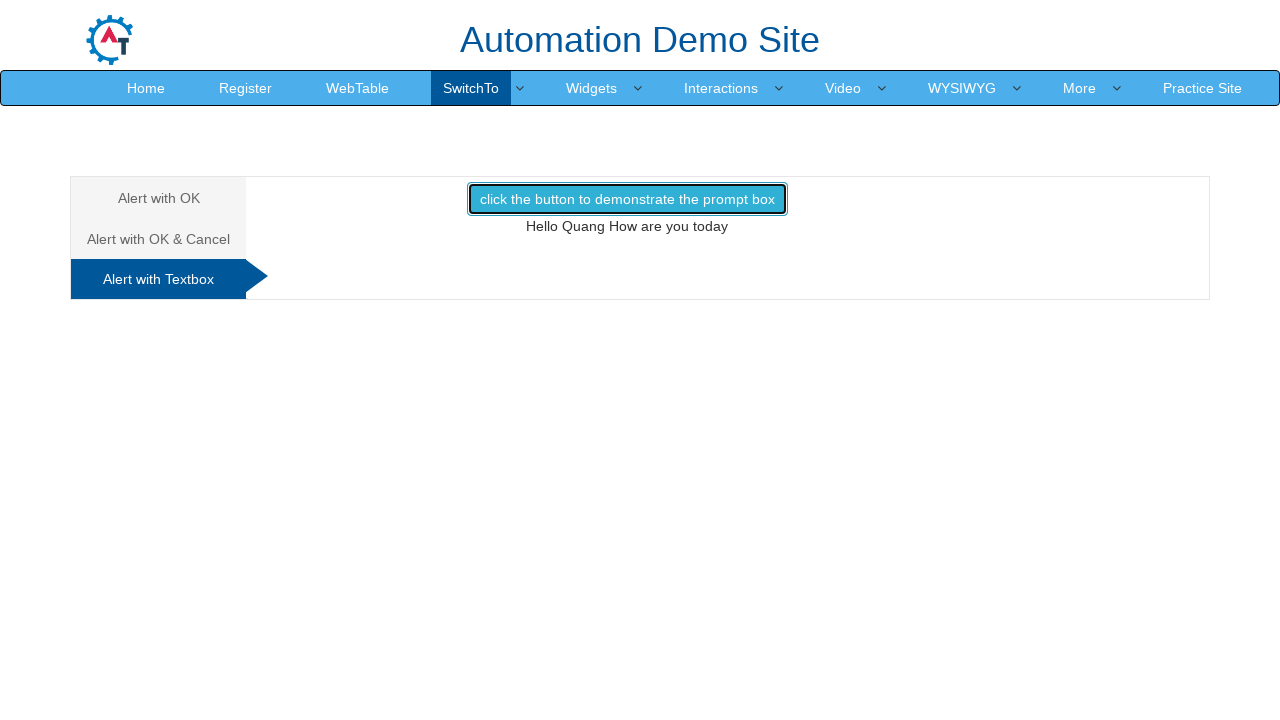

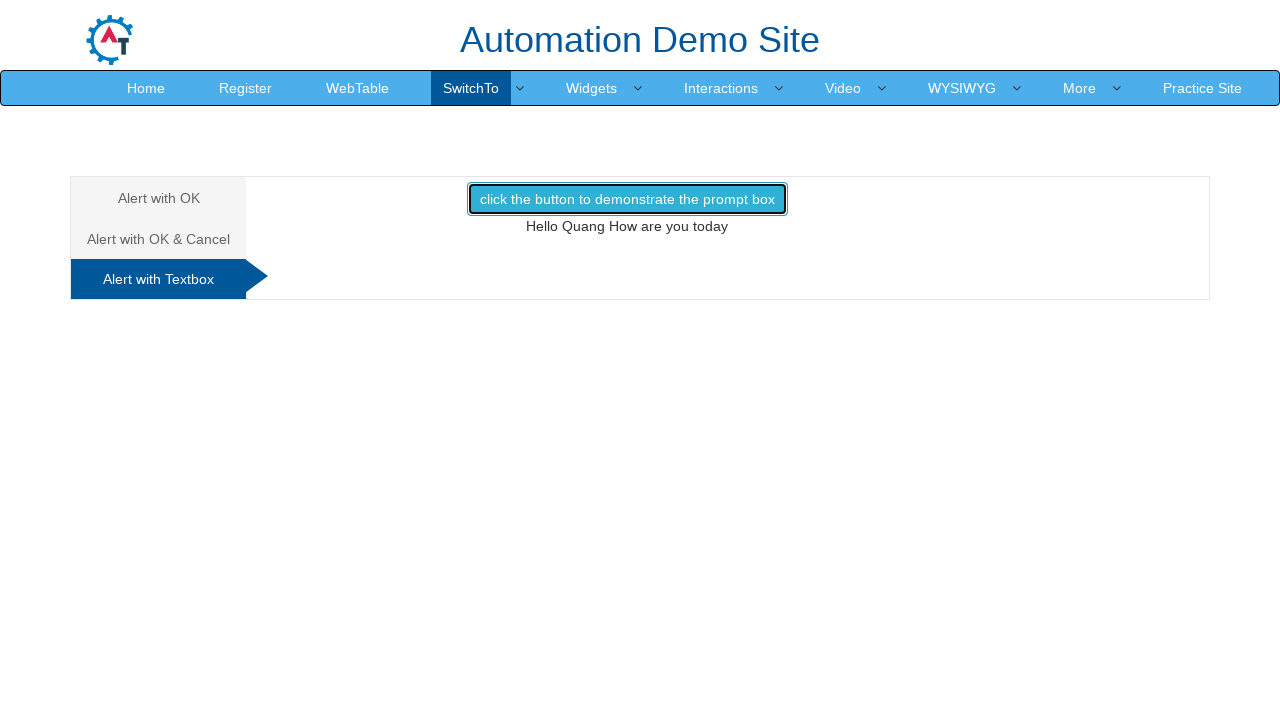